Tests that the 'All' filter shows all tasks by adding three tasks and verifying all are visible when clicking the All filter

Starting URL: https://todomvc.com/examples/react/dist

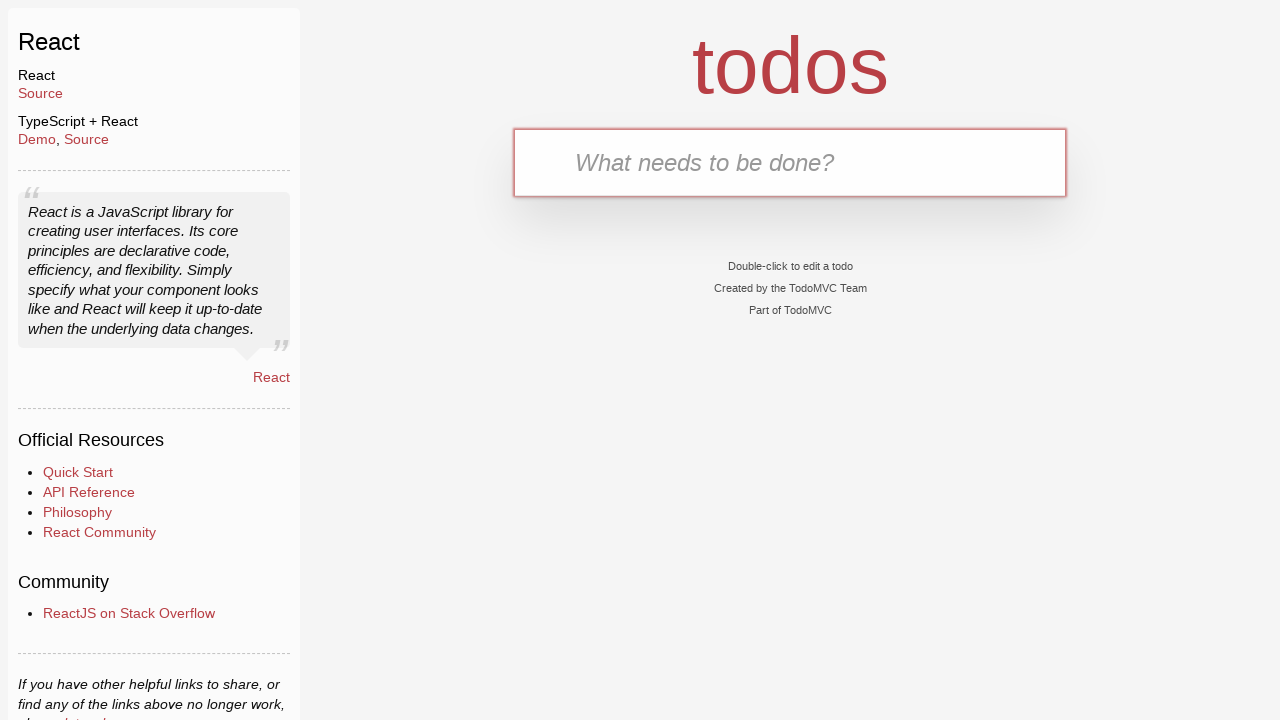

Filled task input field with 'Task 1' on input[placeholder='What needs to be done?']
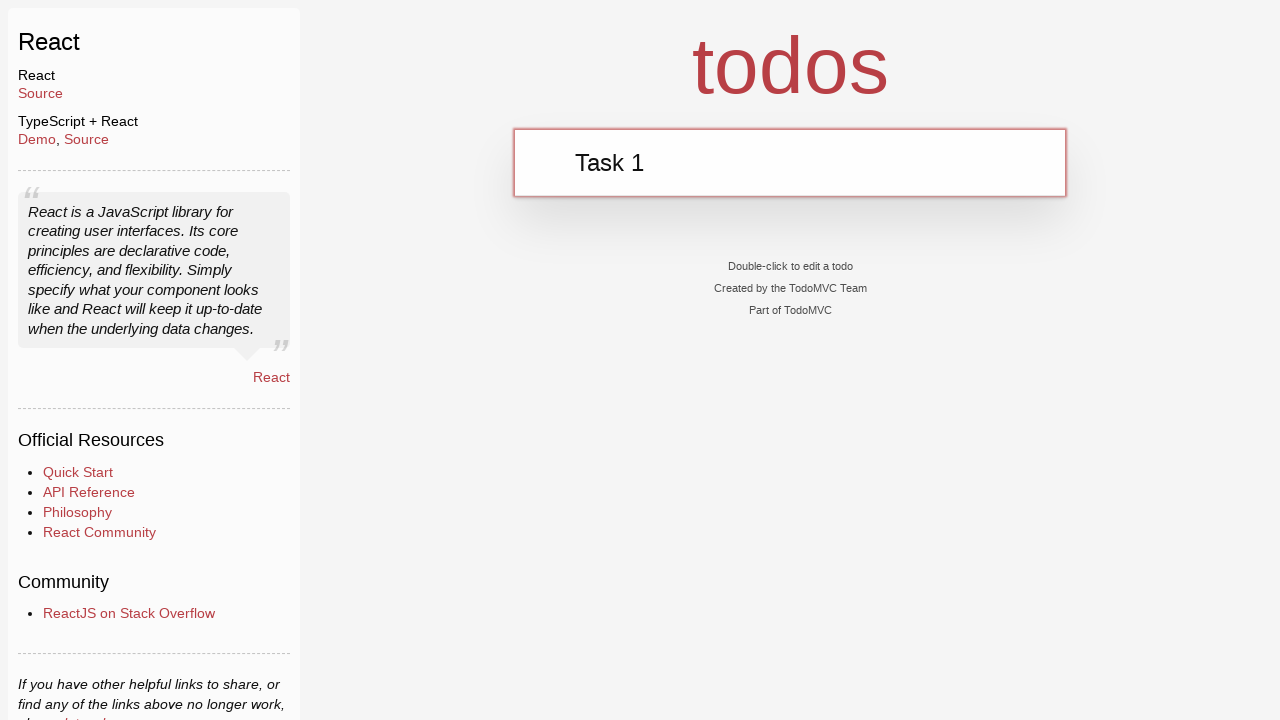

Pressed Enter to add Task 1 on input[placeholder='What needs to be done?']
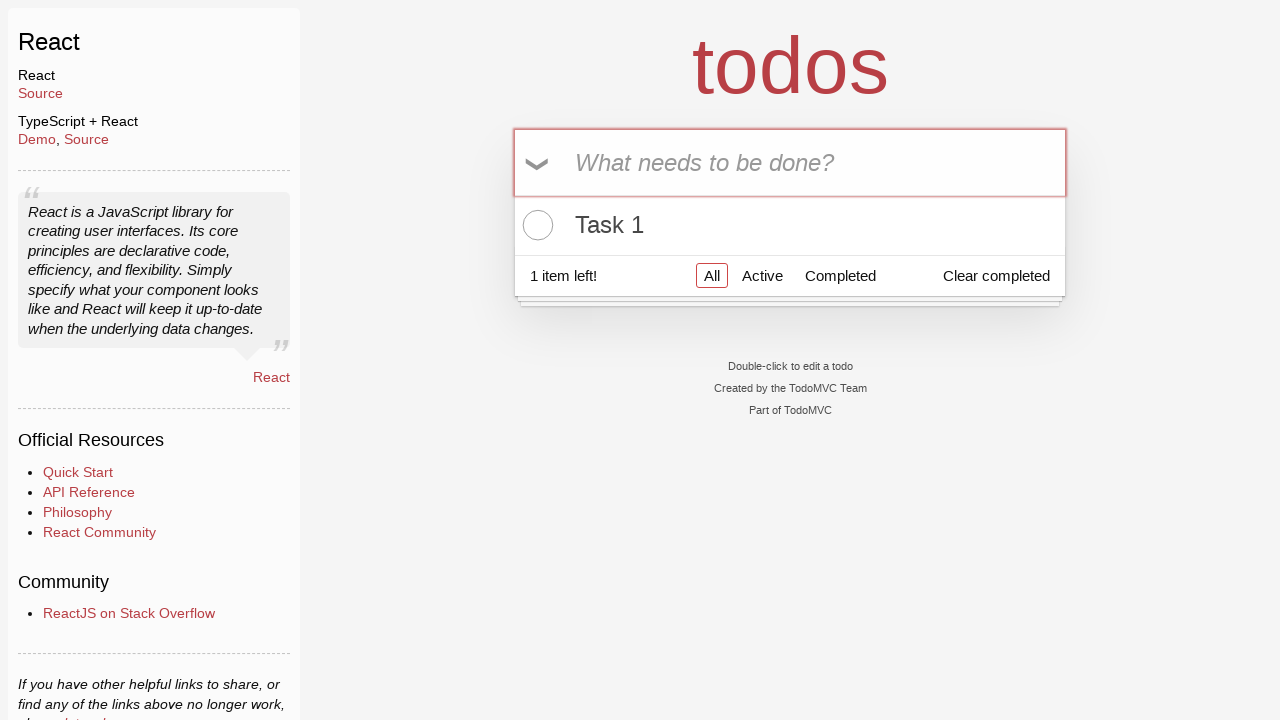

Filled task input field with 'Task 2' on input[placeholder='What needs to be done?']
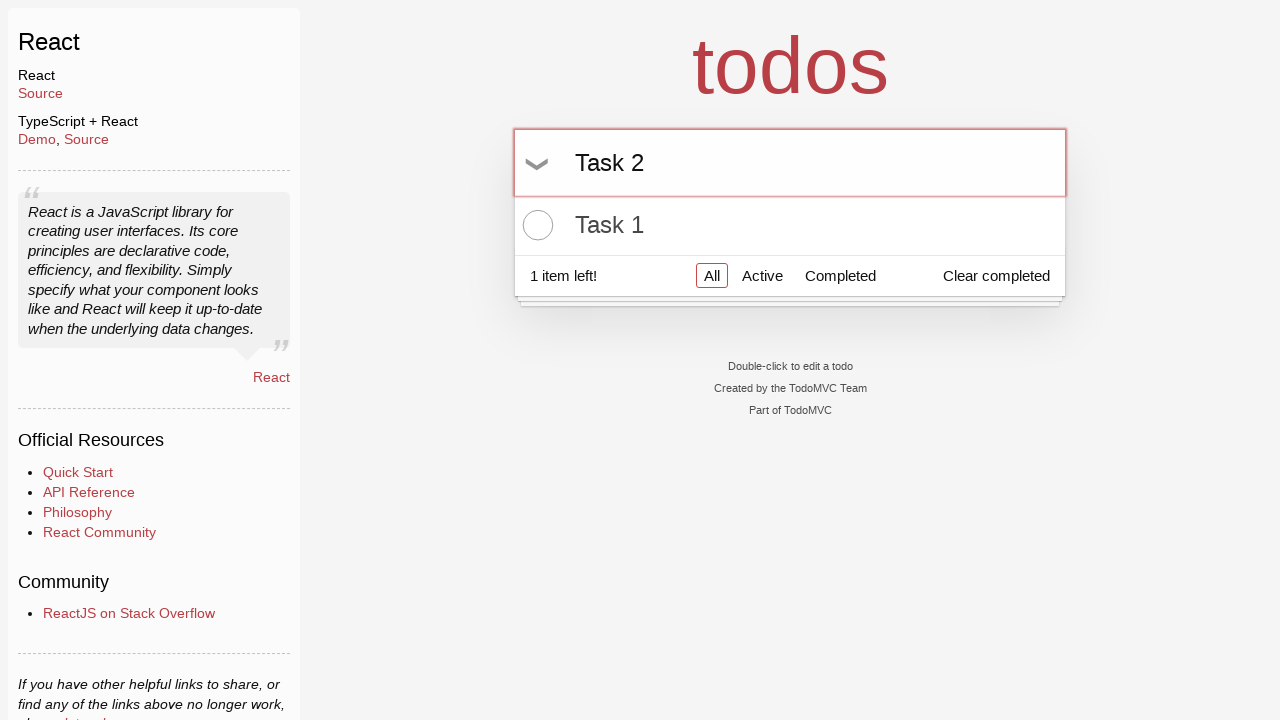

Pressed Enter to add Task 2 on input[placeholder='What needs to be done?']
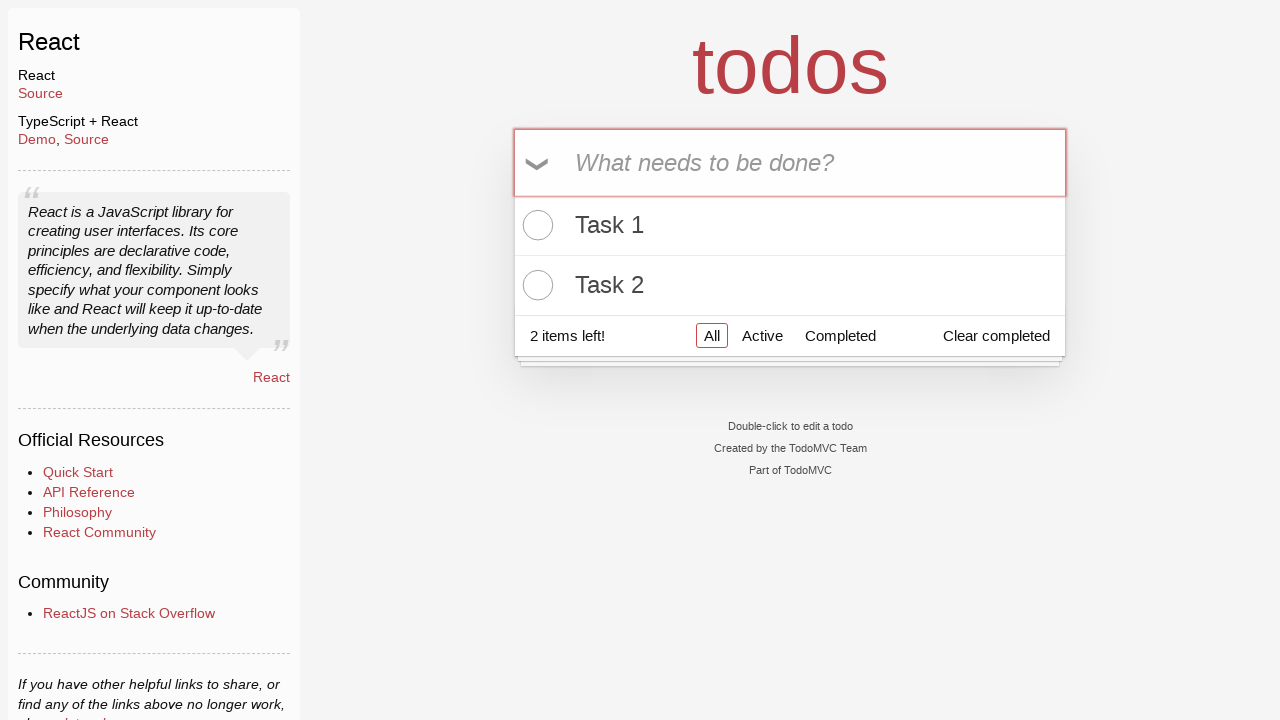

Filled task input field with 'Task 3' on input[placeholder='What needs to be done?']
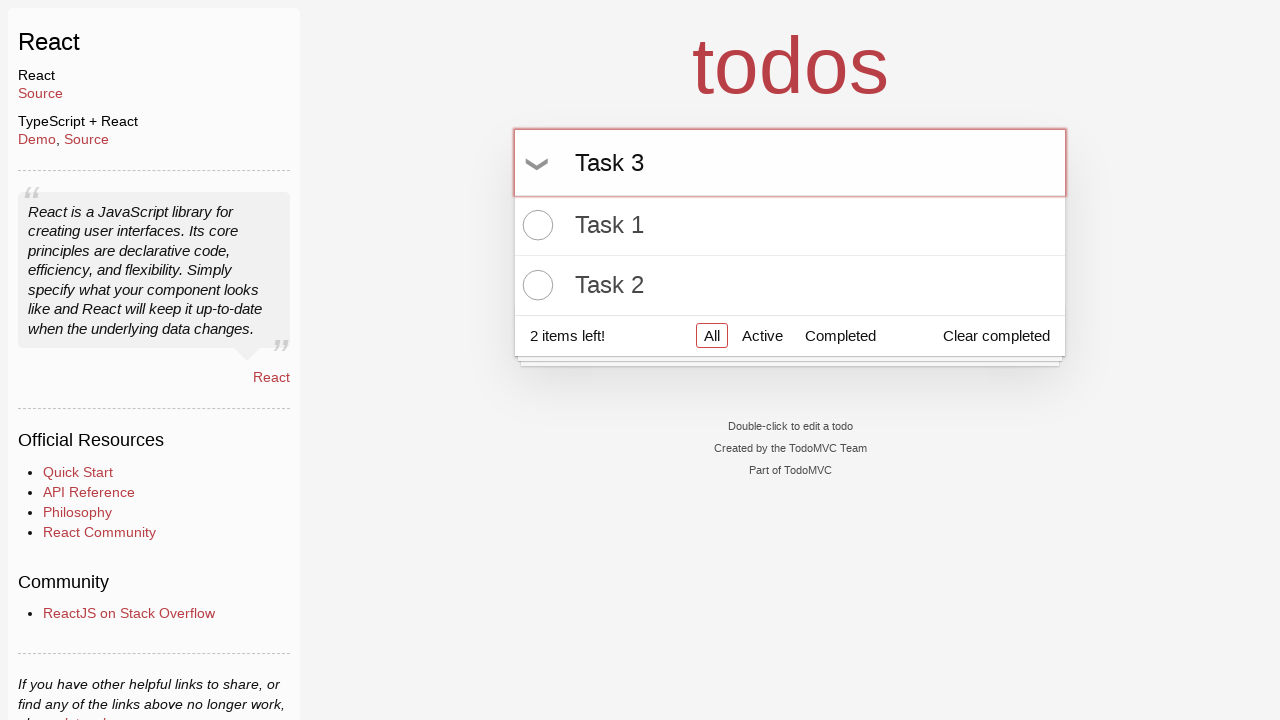

Pressed Enter to add Task 3 on input[placeholder='What needs to be done?']
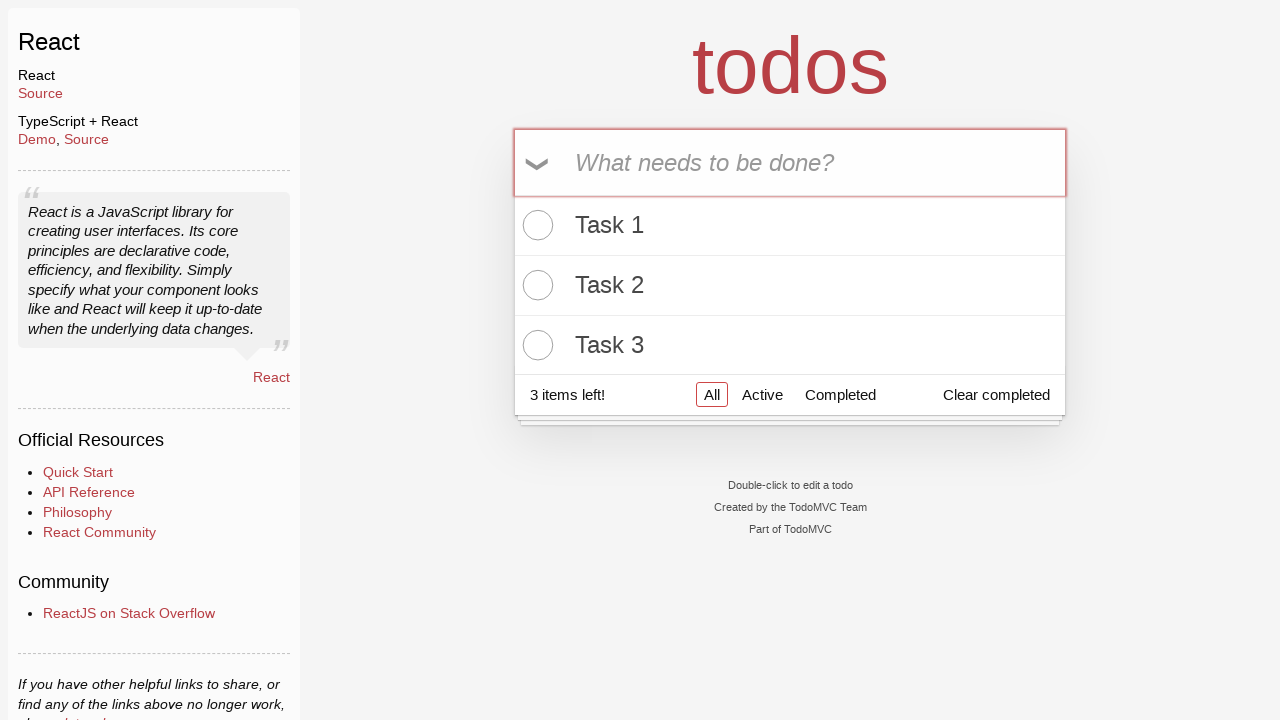

Clicked 'All' filter to display all tasks at (712, 395) on a:has-text('All')
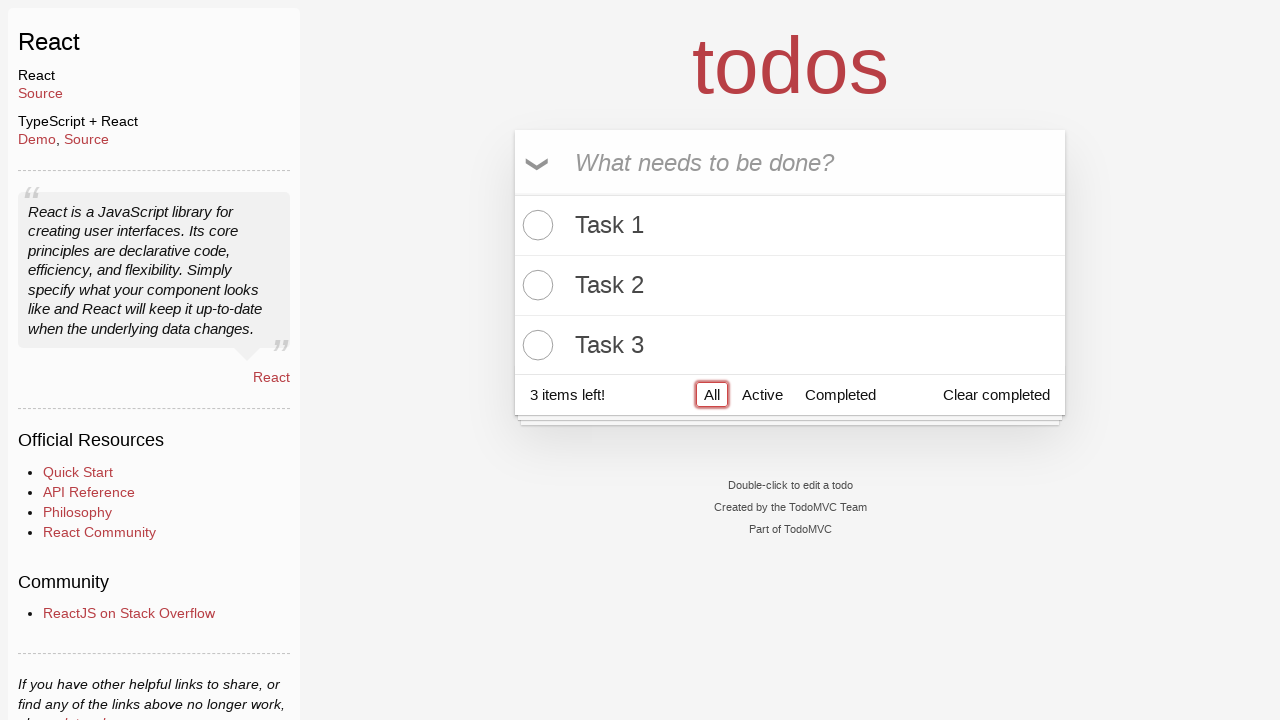

All tasks are now visible in the task list
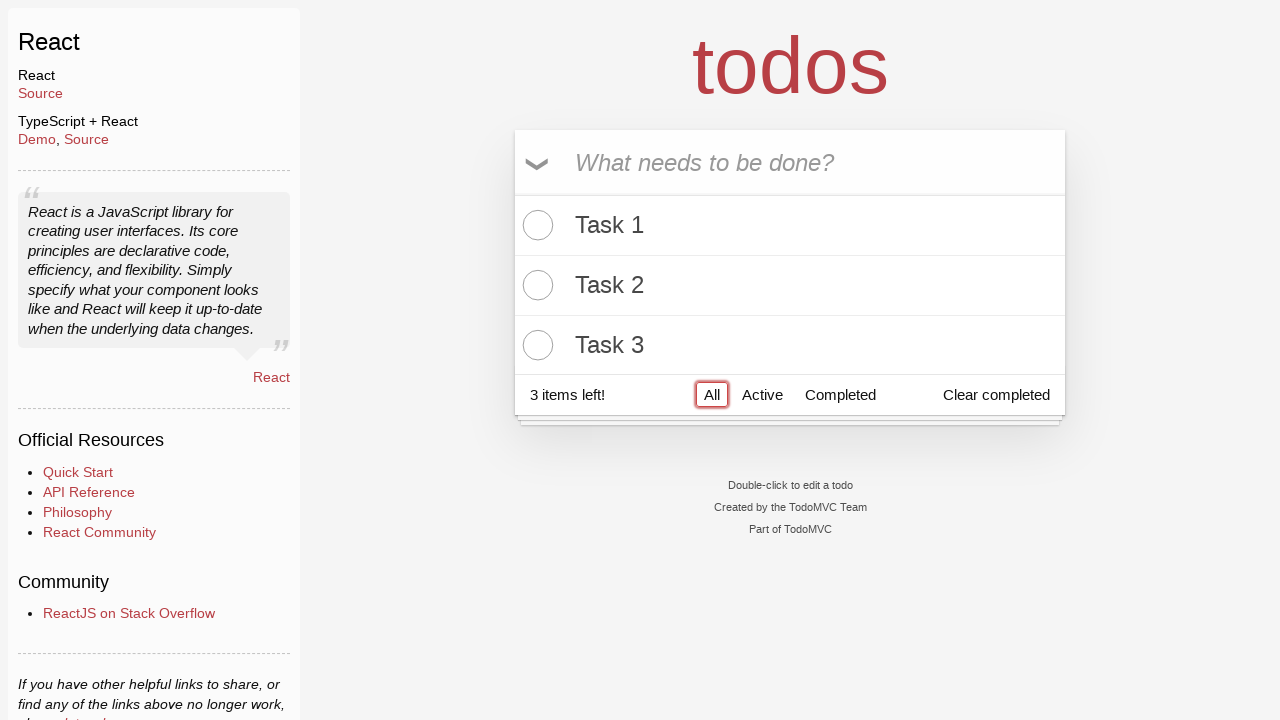

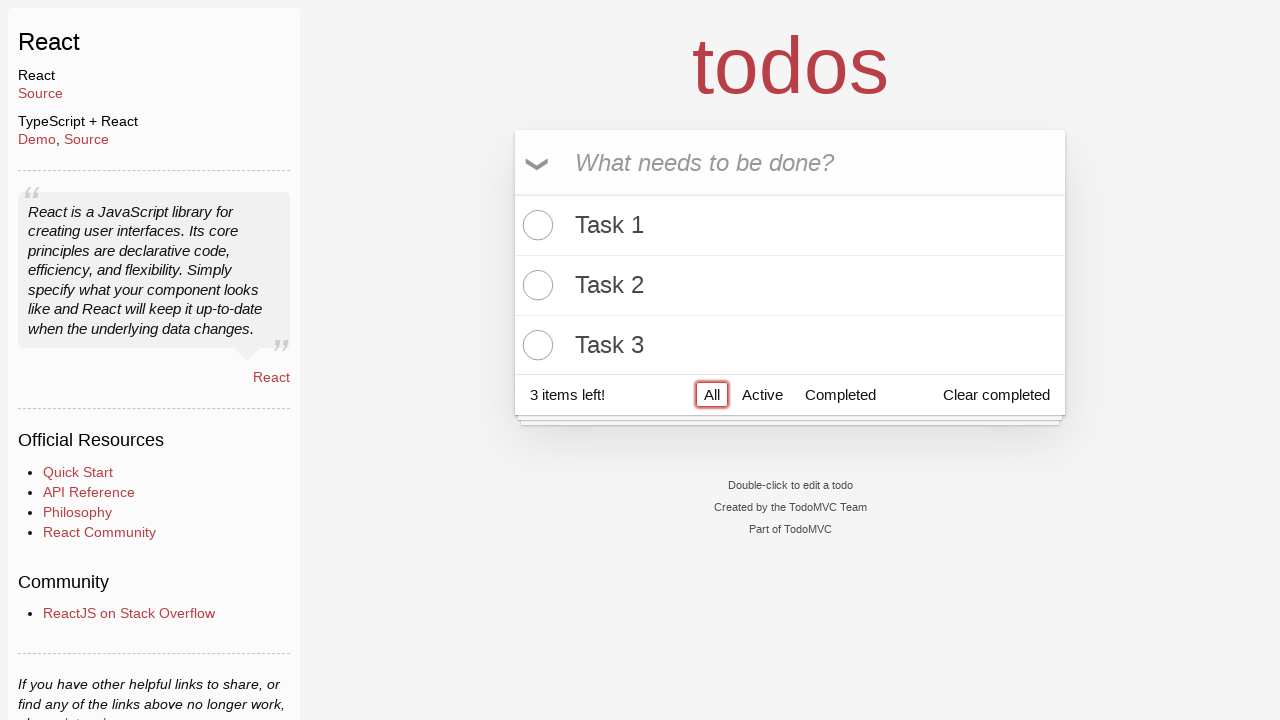